Tests right-click (context click) functionality on a Double-Click button element using Selenium Actions equivalent in Playwright

Starting URL: http://only-testing-blog.blogspot.com/2014/09/selectable.html

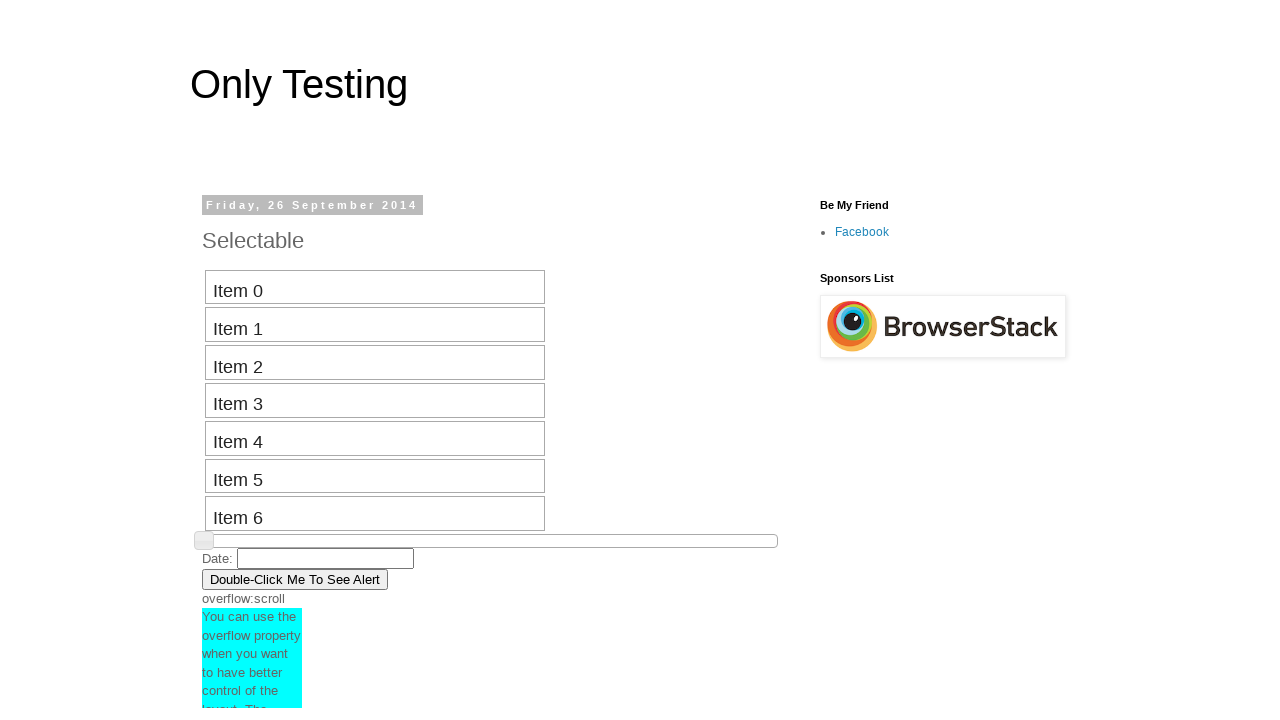

Waited for page to load
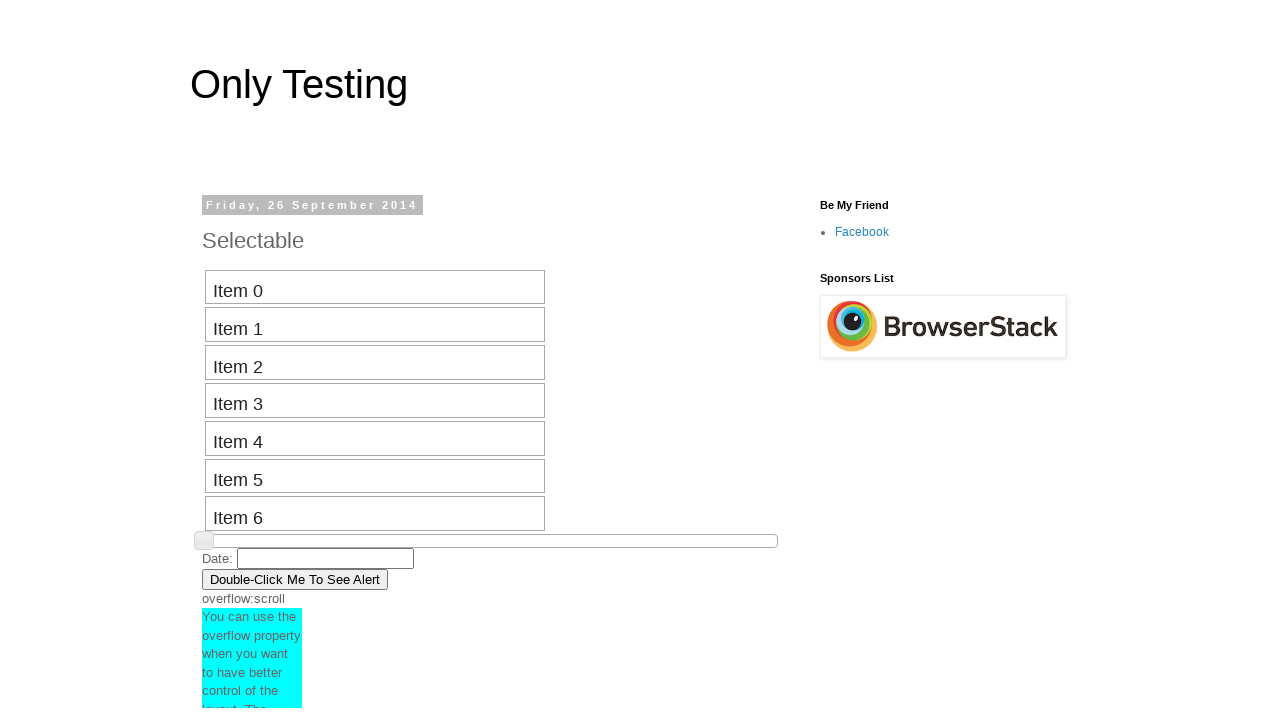

Located the Double-Click button element
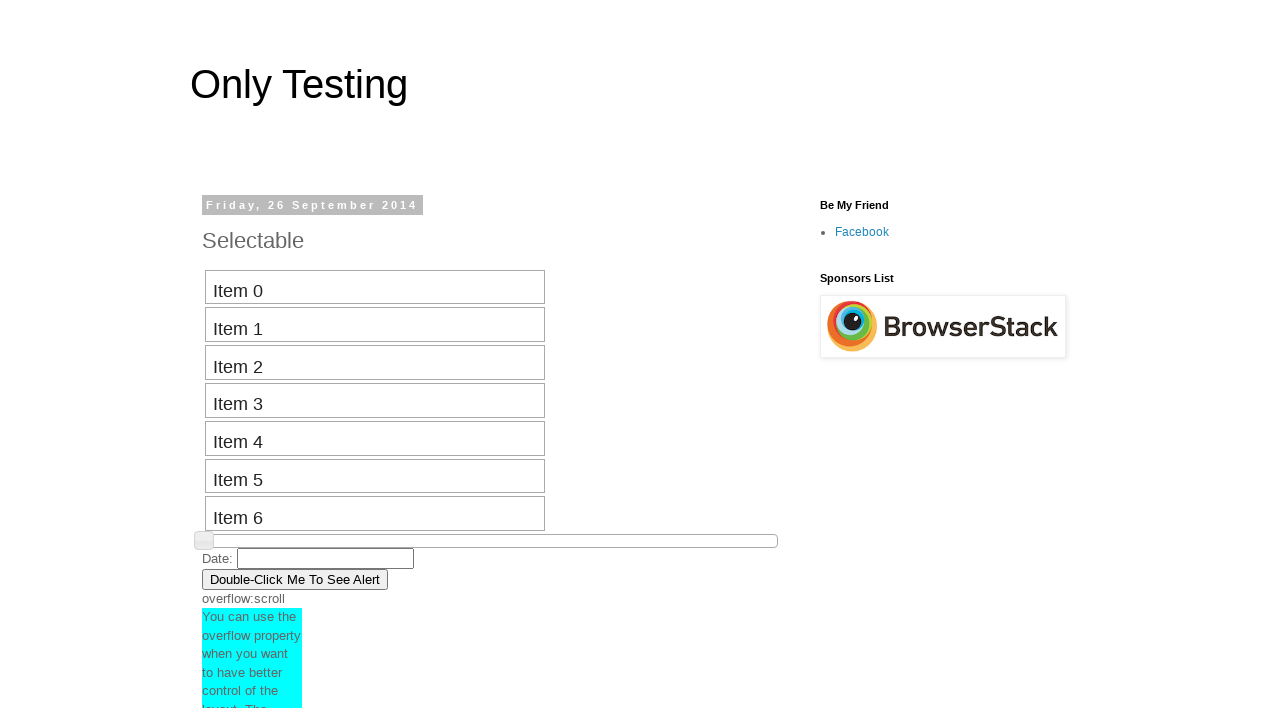

Performed right-click on the Double-Click button at (295, 579) on xpath=//button[starts-with(text(),'Double-Click')]
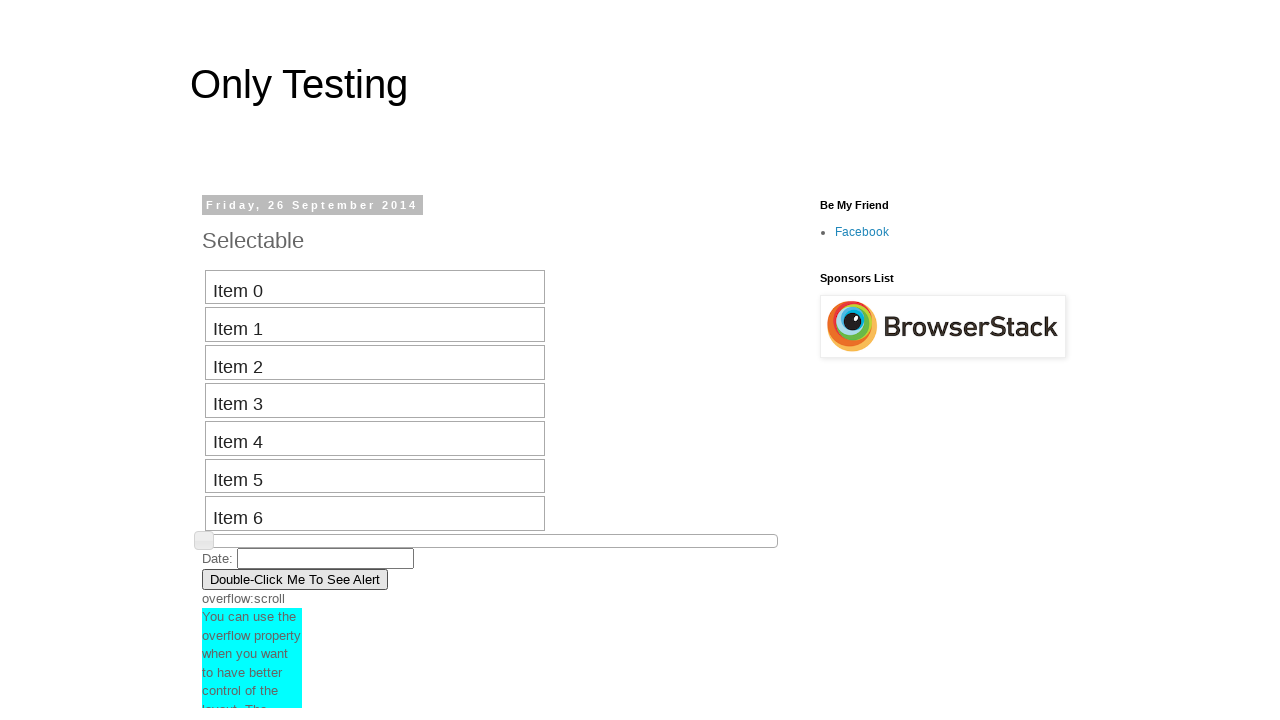

Waited to observe the context menu result
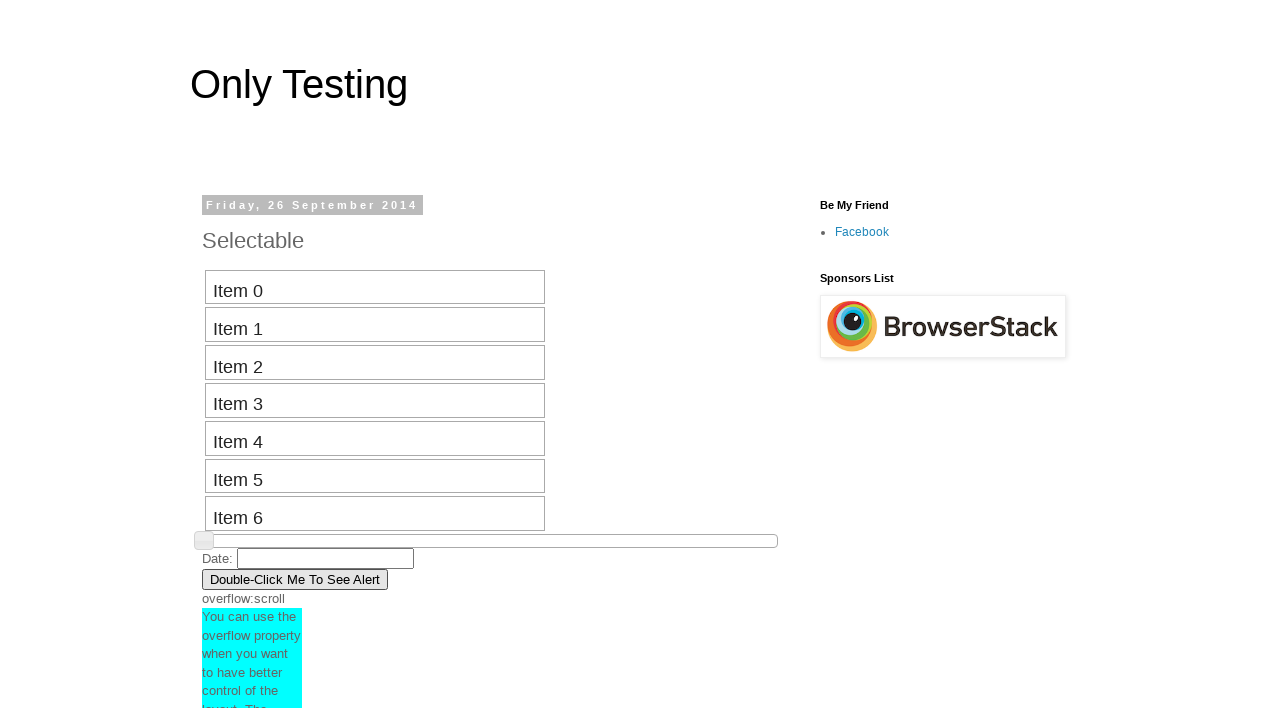

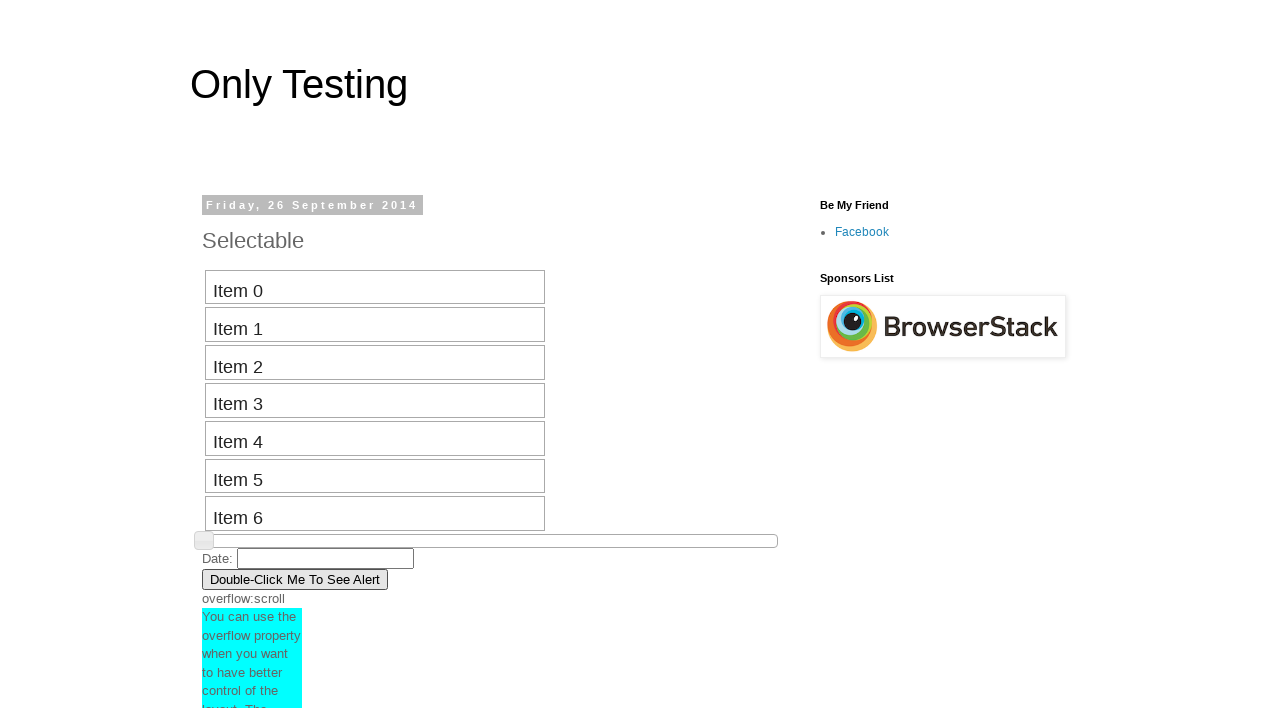